Tests an e-commerce site's search and add-to-cart functionality by searching for products containing "ca" and adding specific items to the cart

Starting URL: https://rahulshettyacademy.com/seleniumPractise/#/

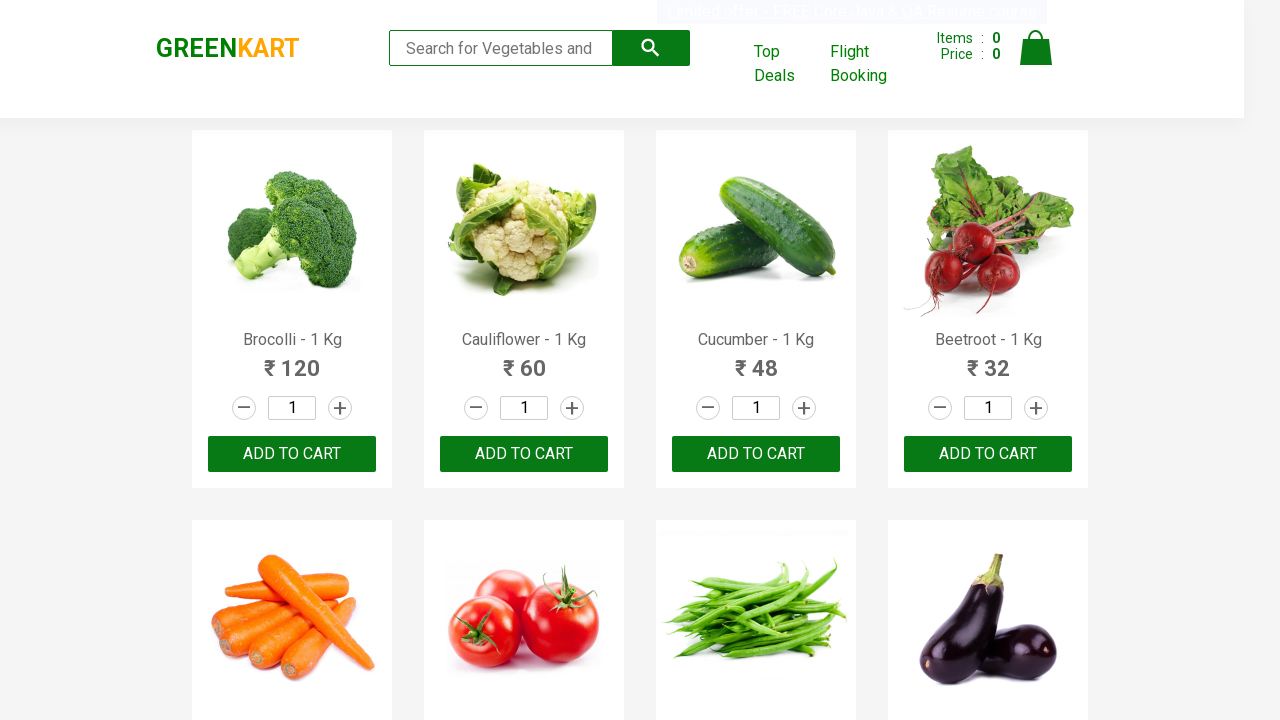

Filled search keyword field with 'ca' on .search-keyword
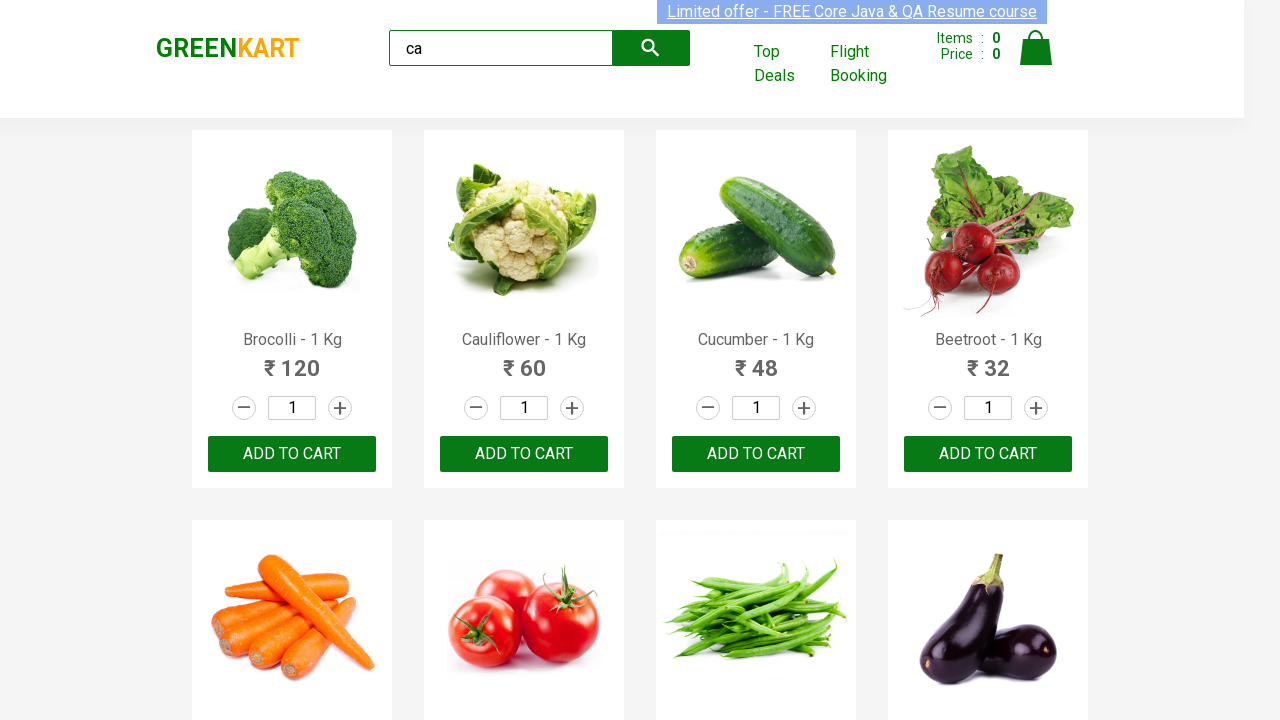

Waited 2 seconds for products to filter
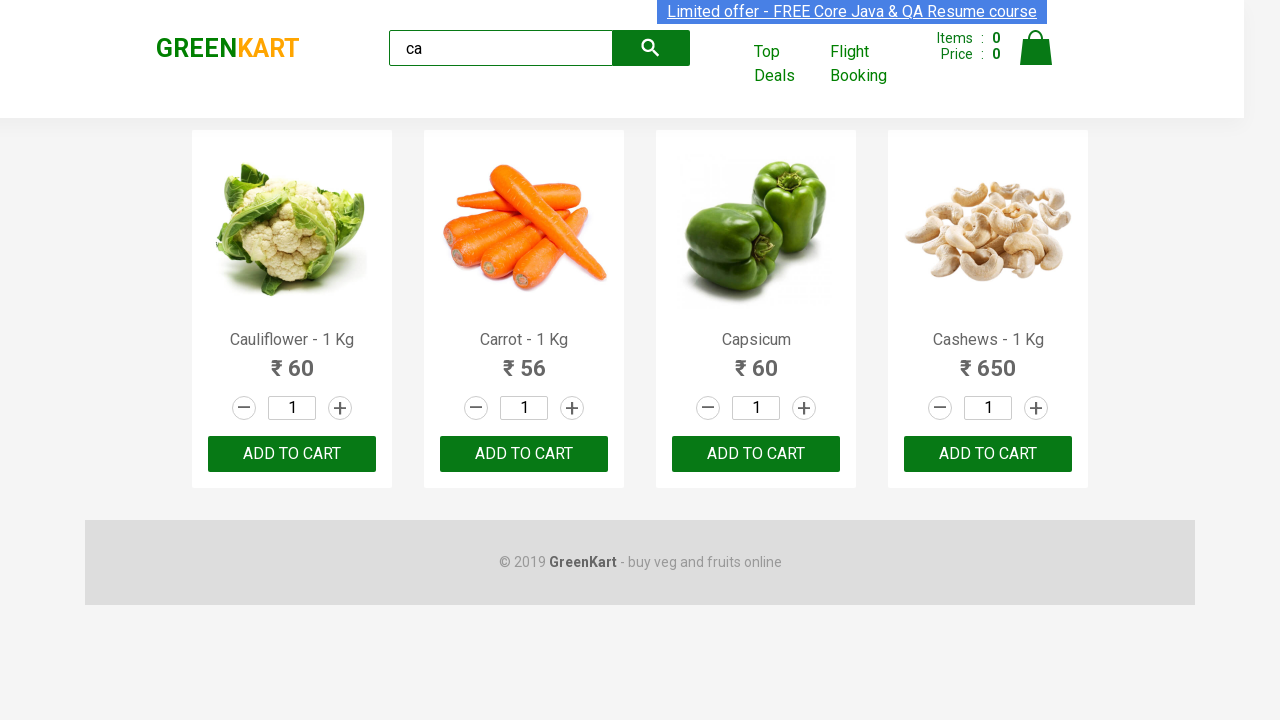

Verified 4 products are visible on the page
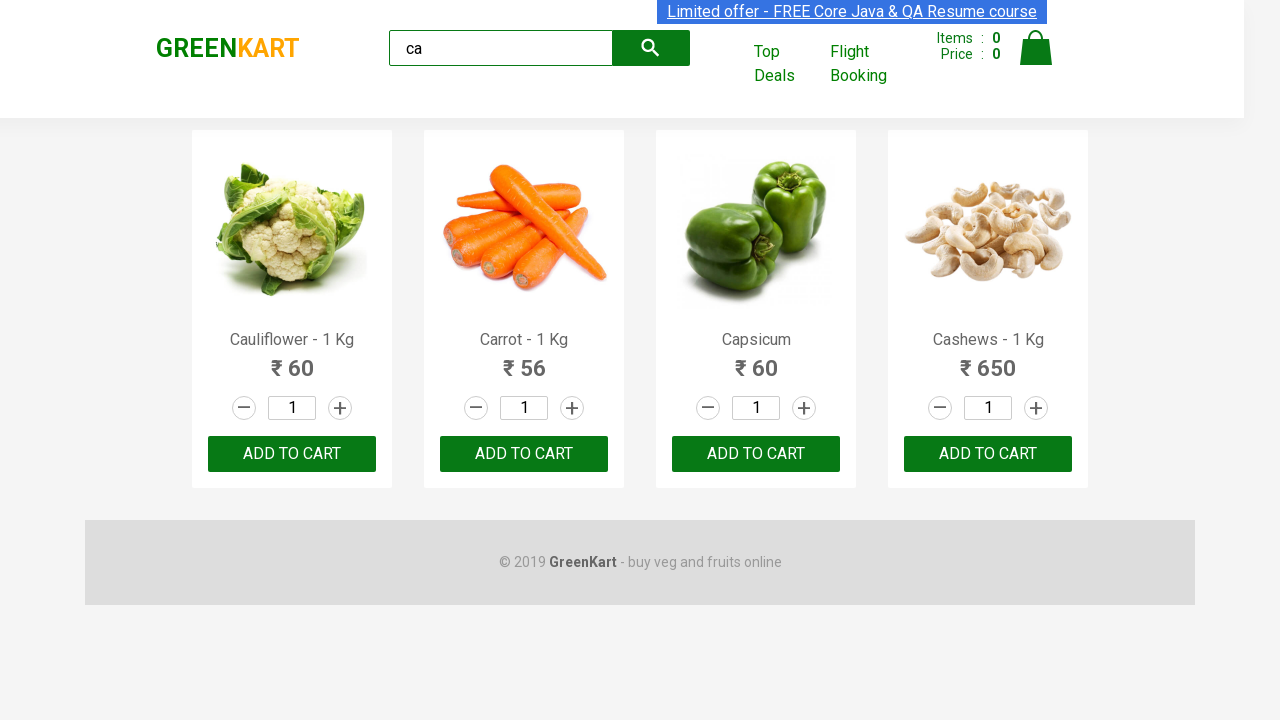

Clicked ADD TO CART button for the third product at (756, 454) on .products .product >> nth=2 >> text=ADD TO CART
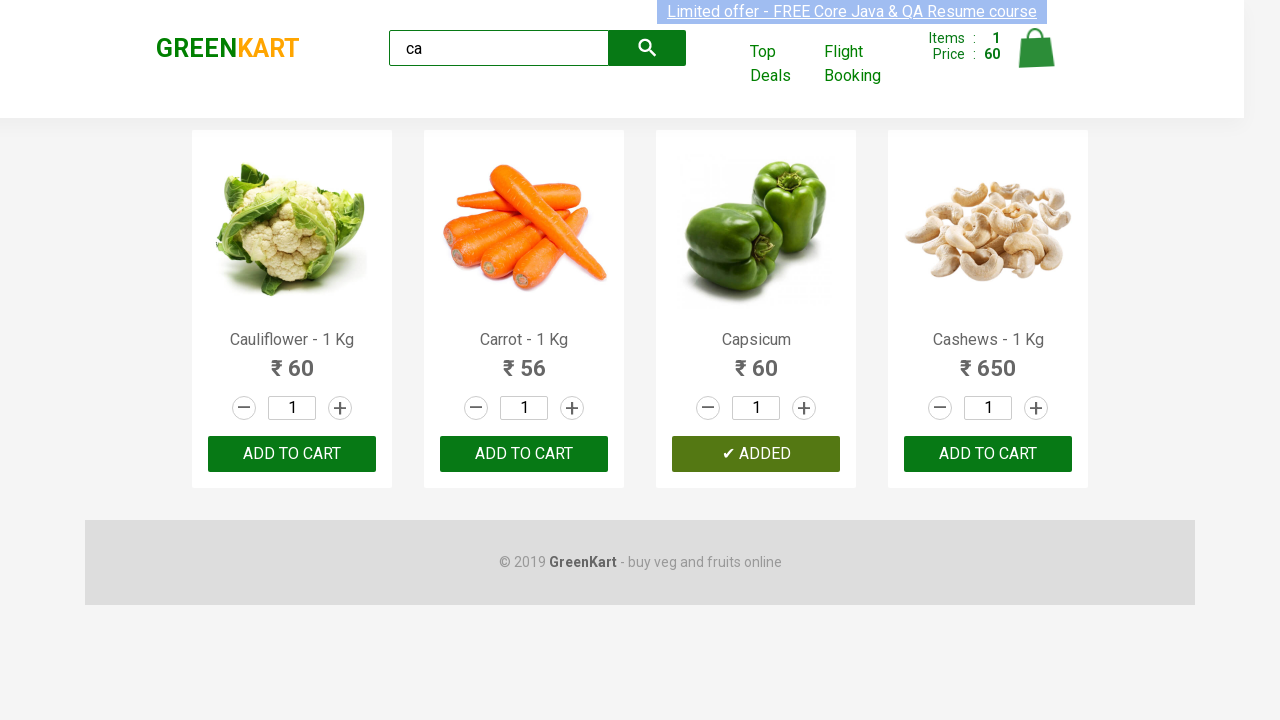

Retrieved all product elements from the page
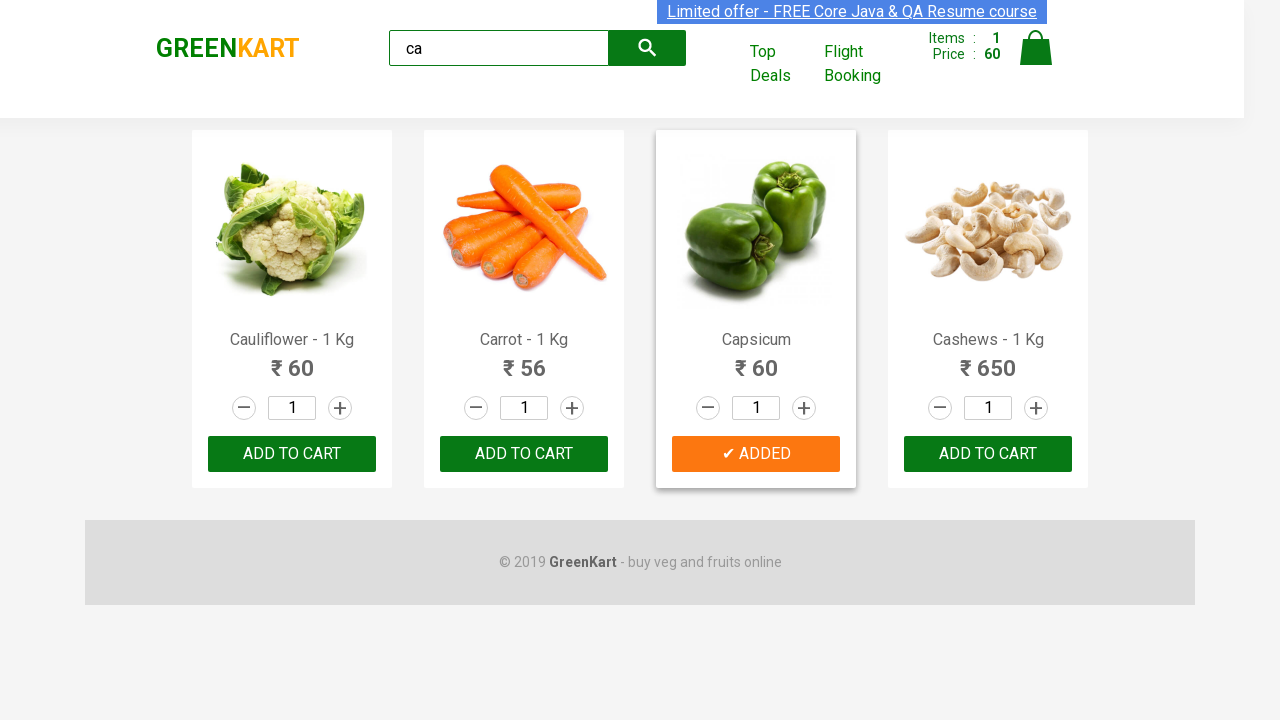

Retrieved product name: 'Cauliflower - 1 Kg'
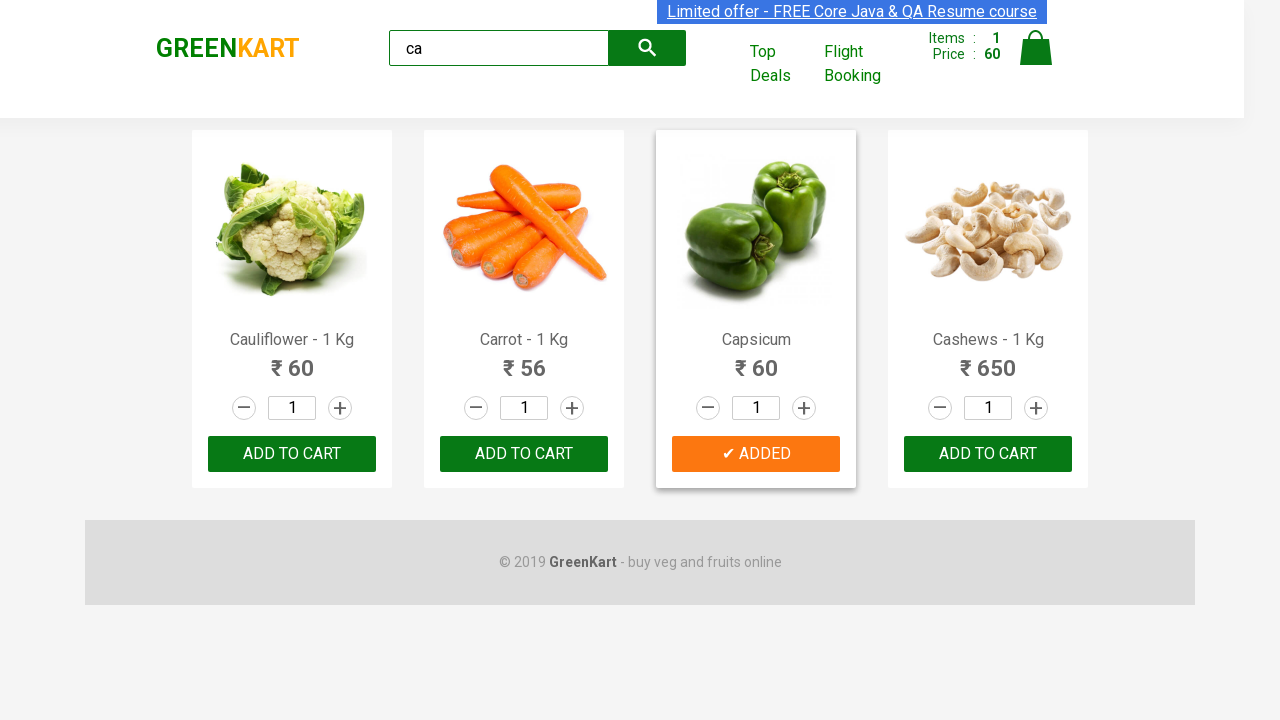

Retrieved product name: 'Carrot - 1 Kg'
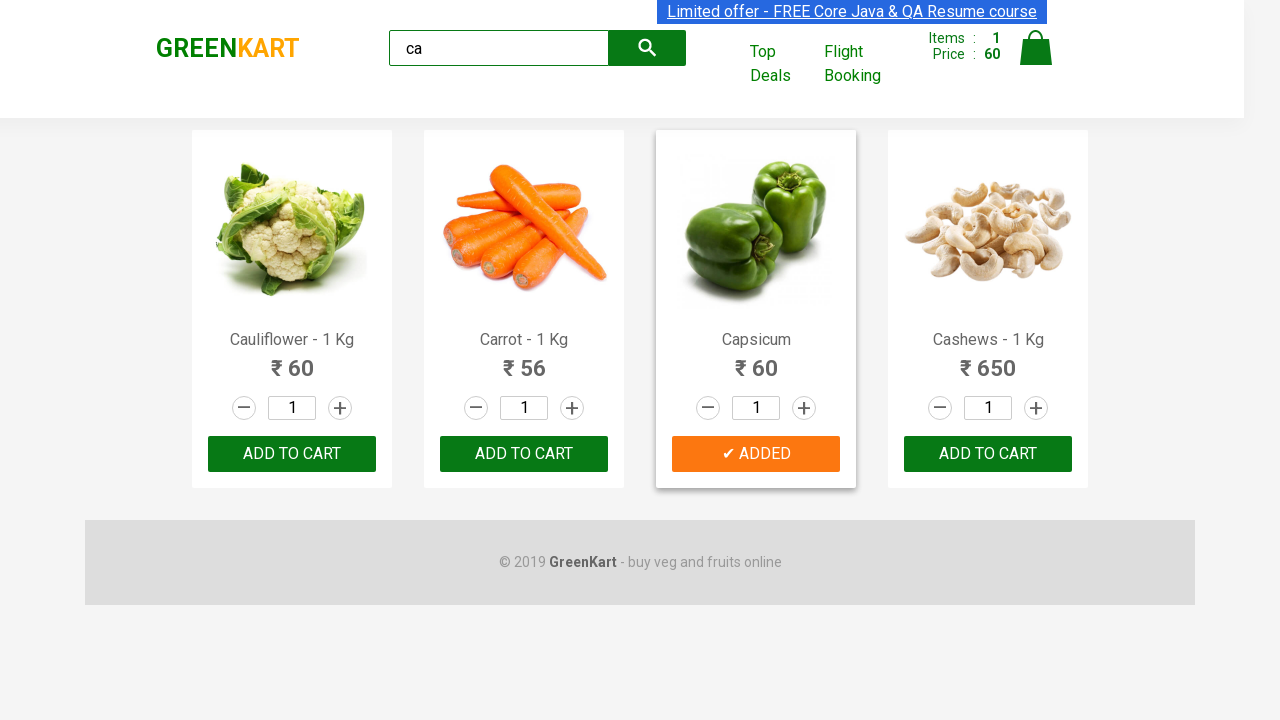

Retrieved product name: 'Capsicum'
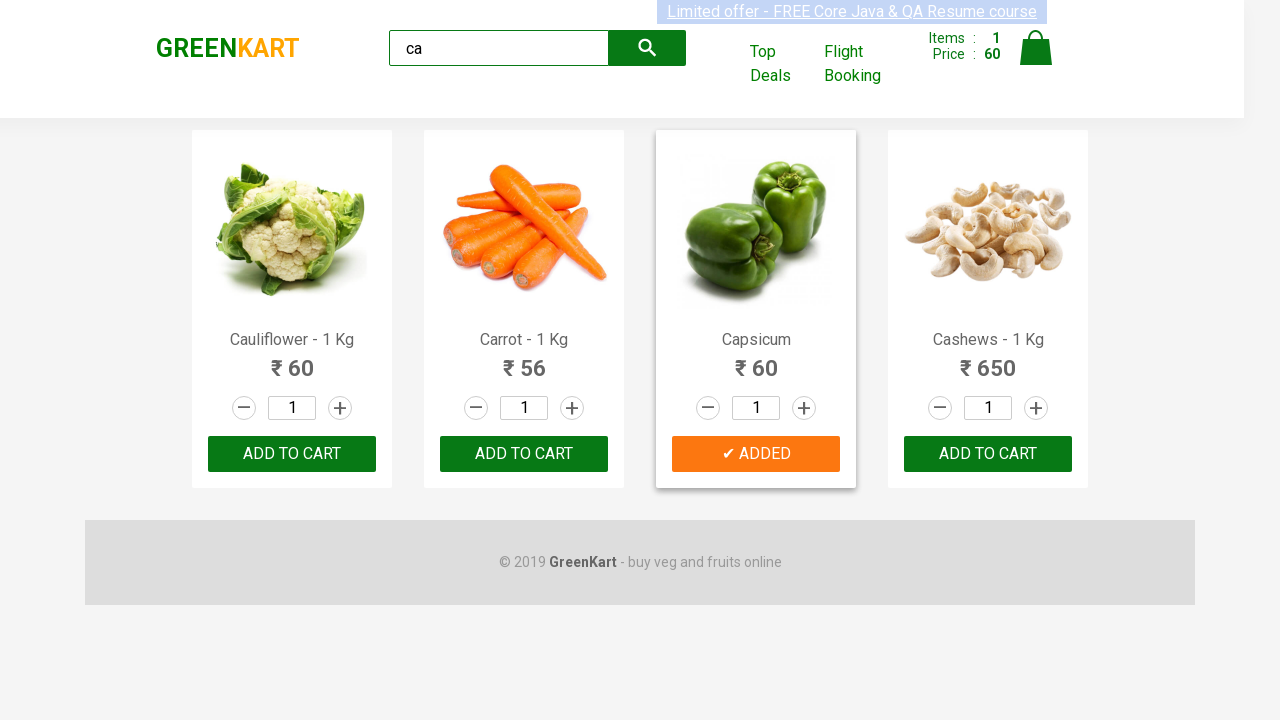

Retrieved product name: 'Cashews - 1 Kg'
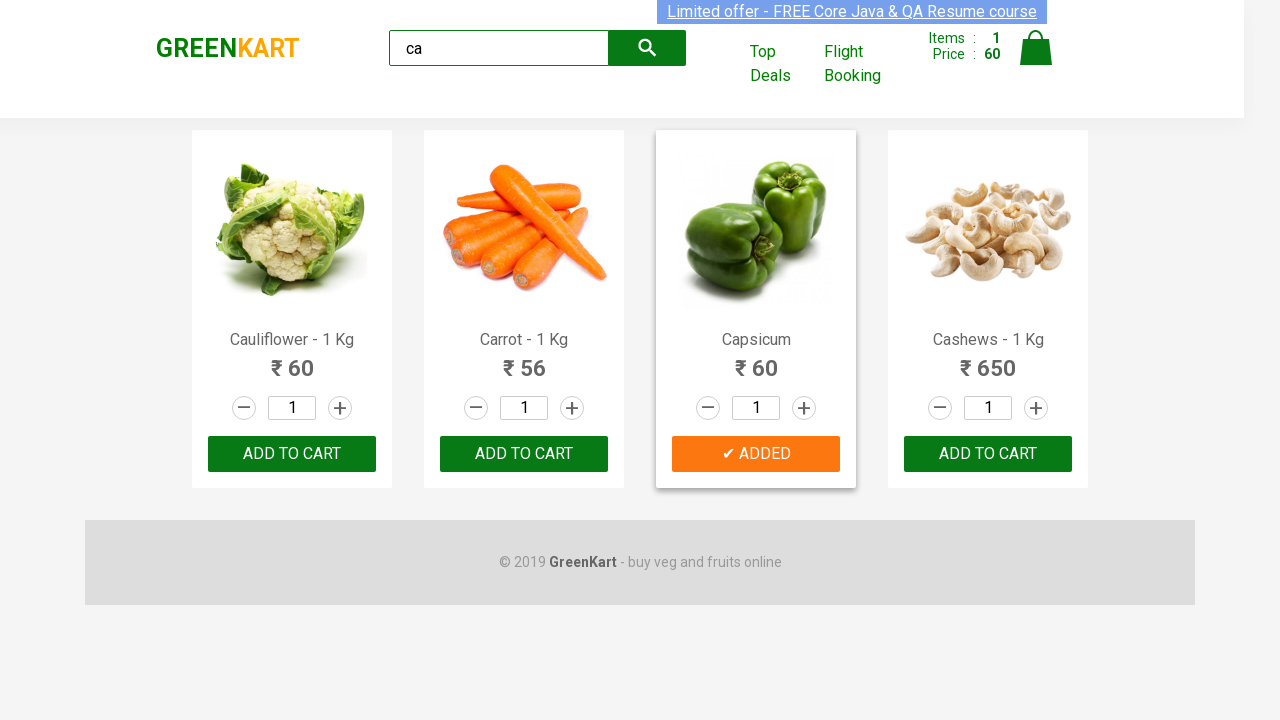

Clicked ADD TO CART button for Cashews product at (988, 454) on .products .product >> nth=3 >> button
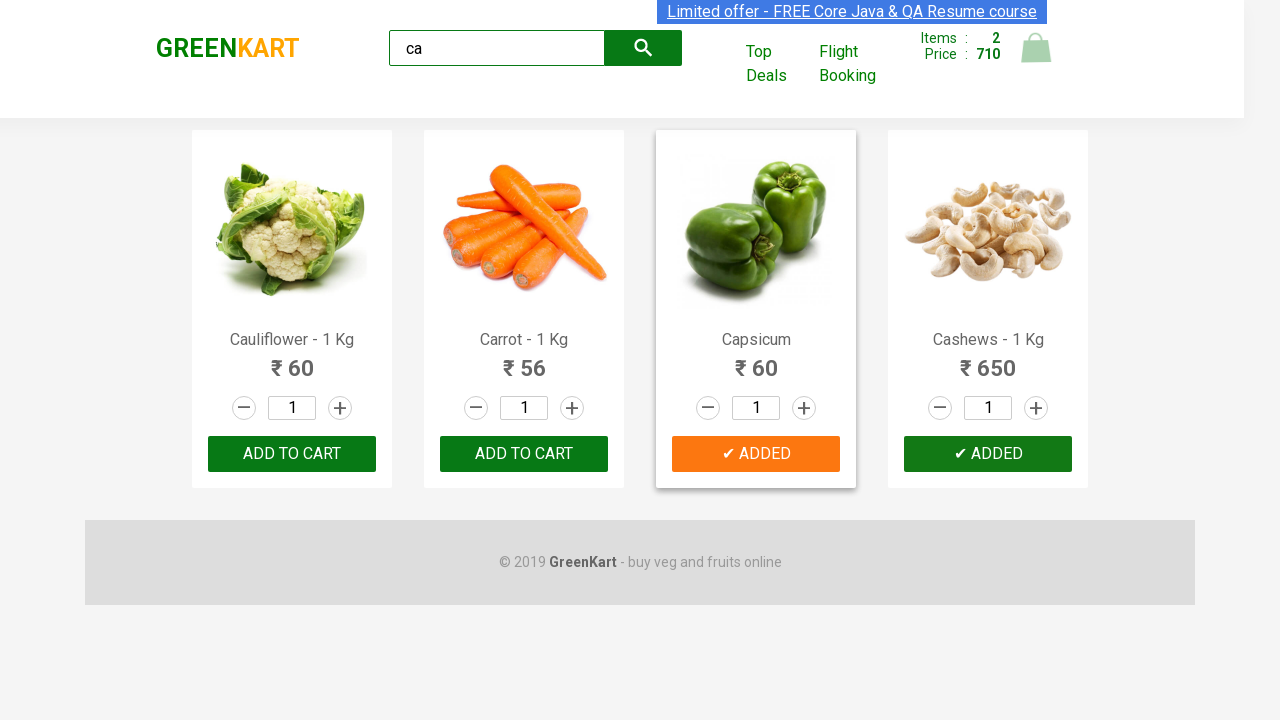

Verified brand text is 'GREENKART'
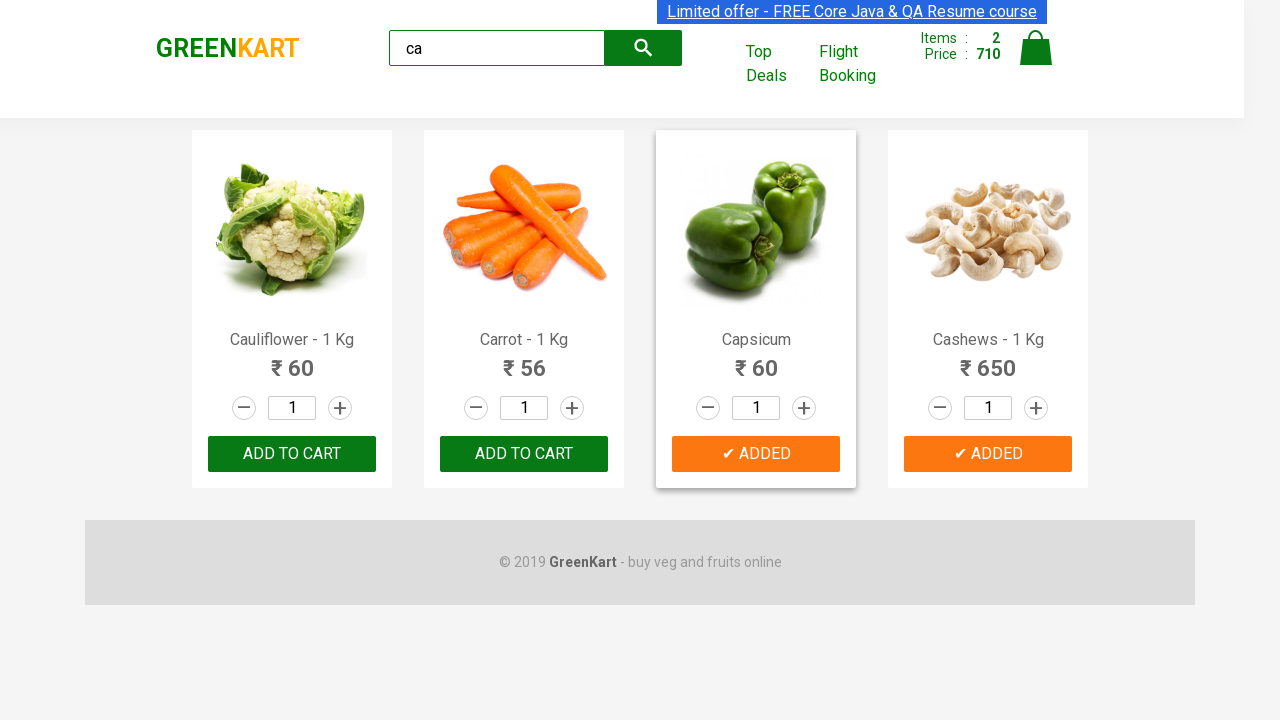

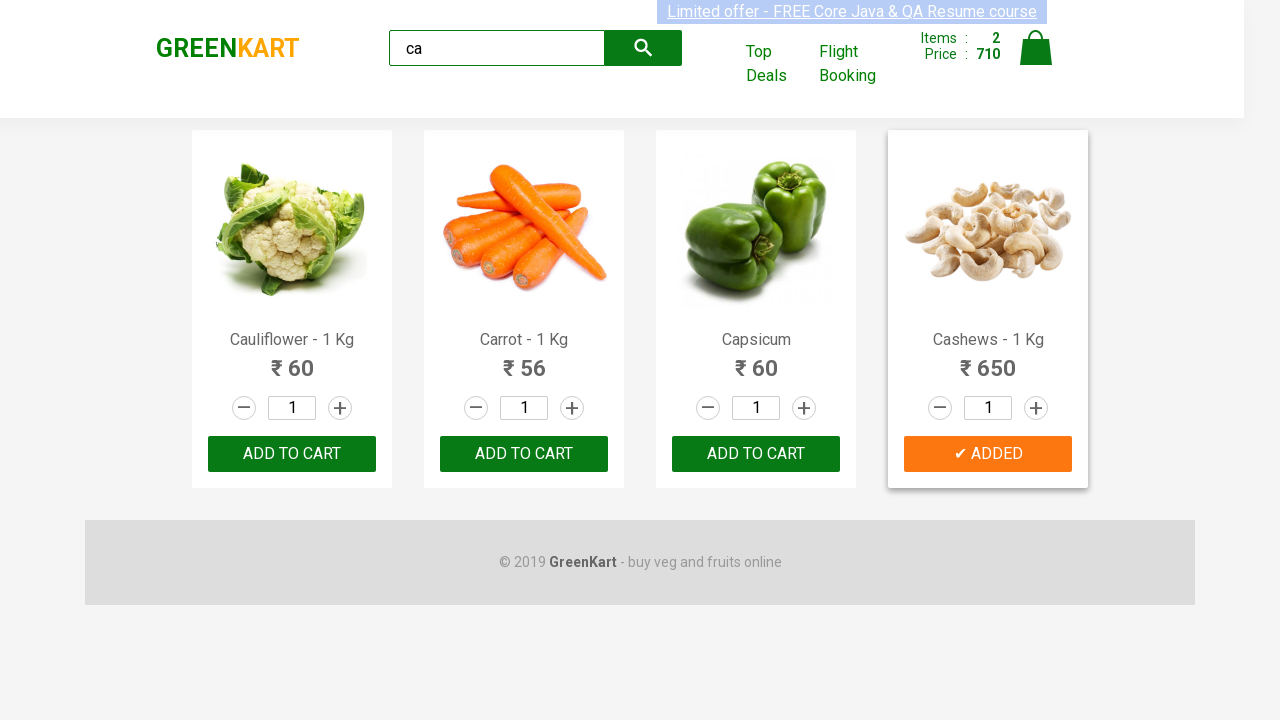